Tests file upload functionality on a demo page by uploading a file to the upload input element and verifying the upload completes.

Starting URL: https://demoqa.com/upload-download

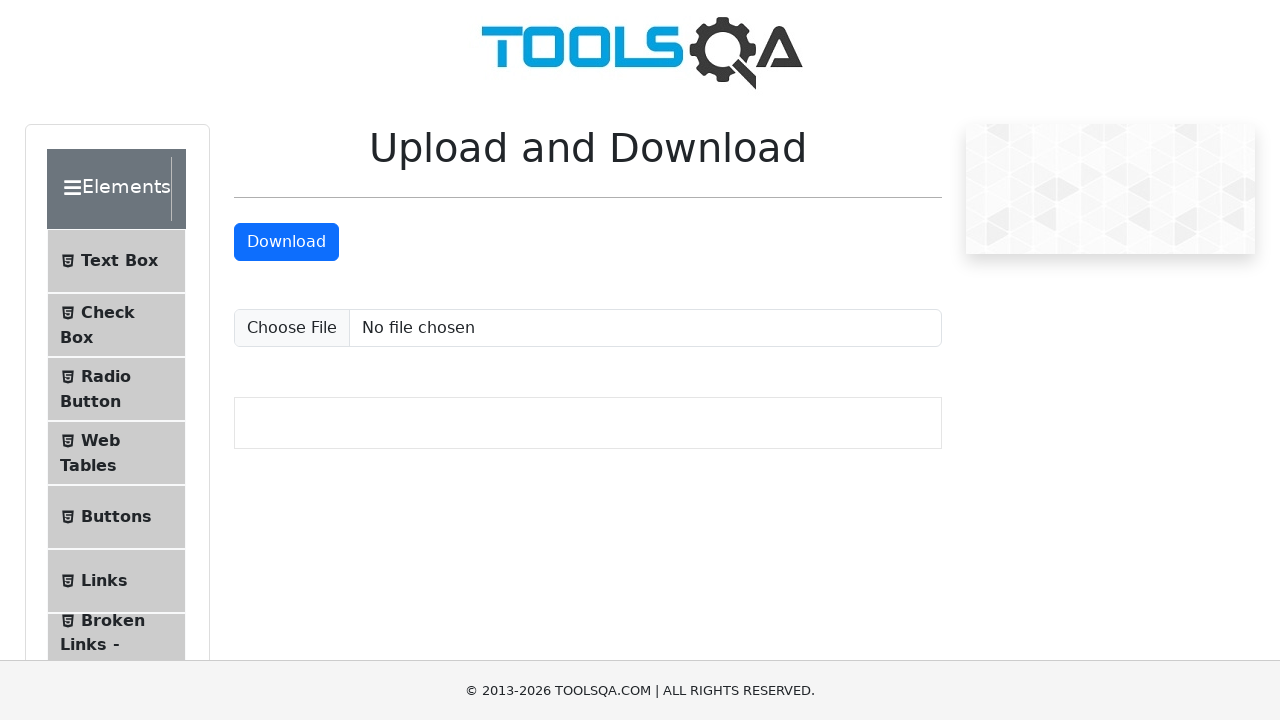

Created temporary test file for upload
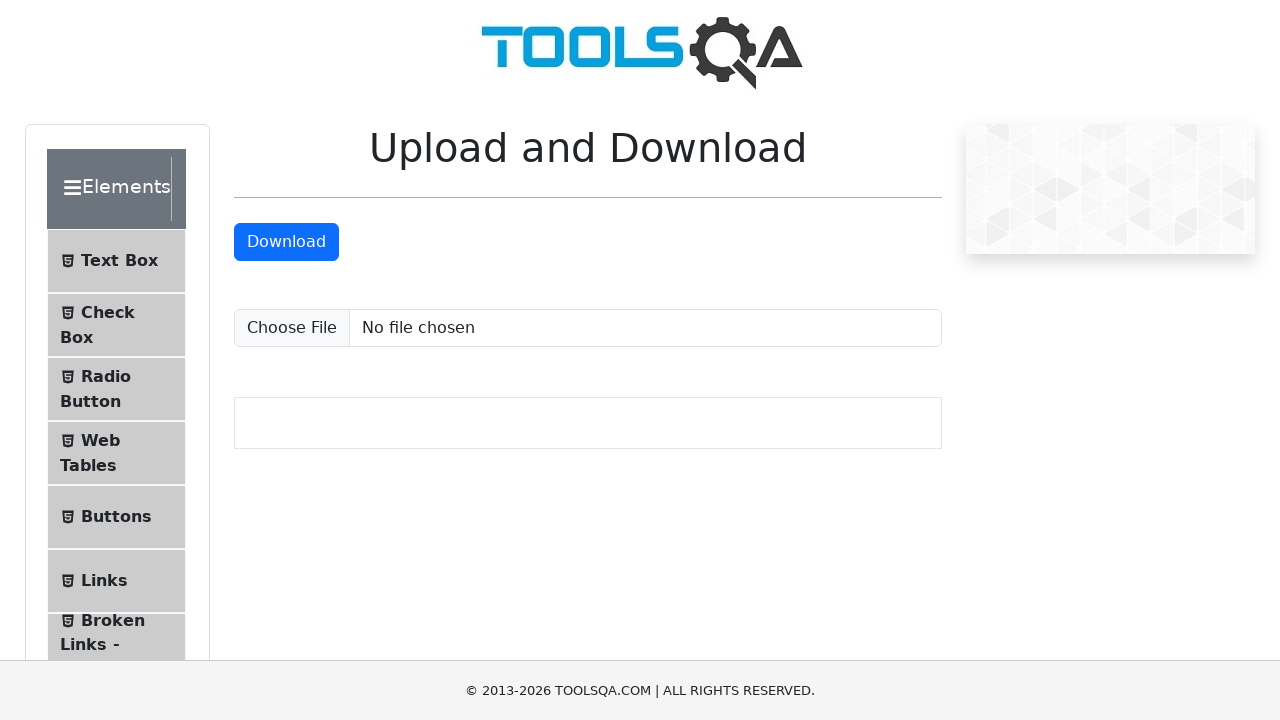

Set input file to upload temporary test file
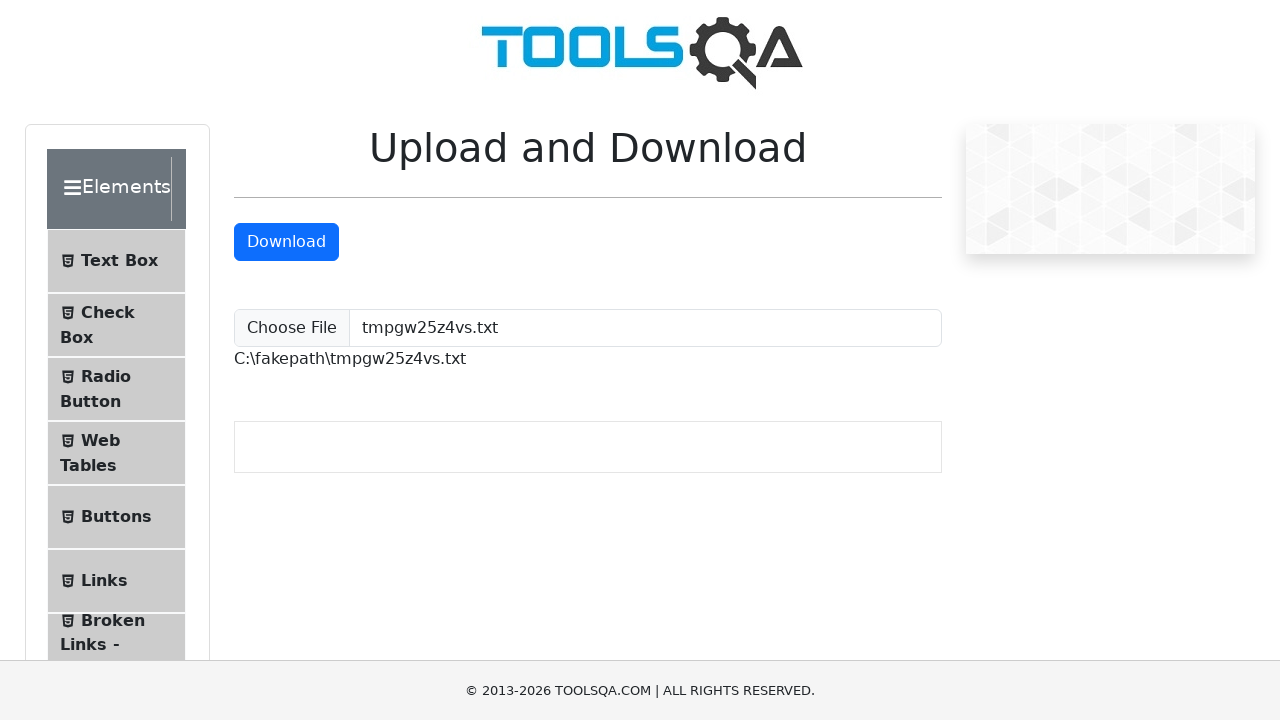

Upload confirmation element appeared - file upload completed successfully
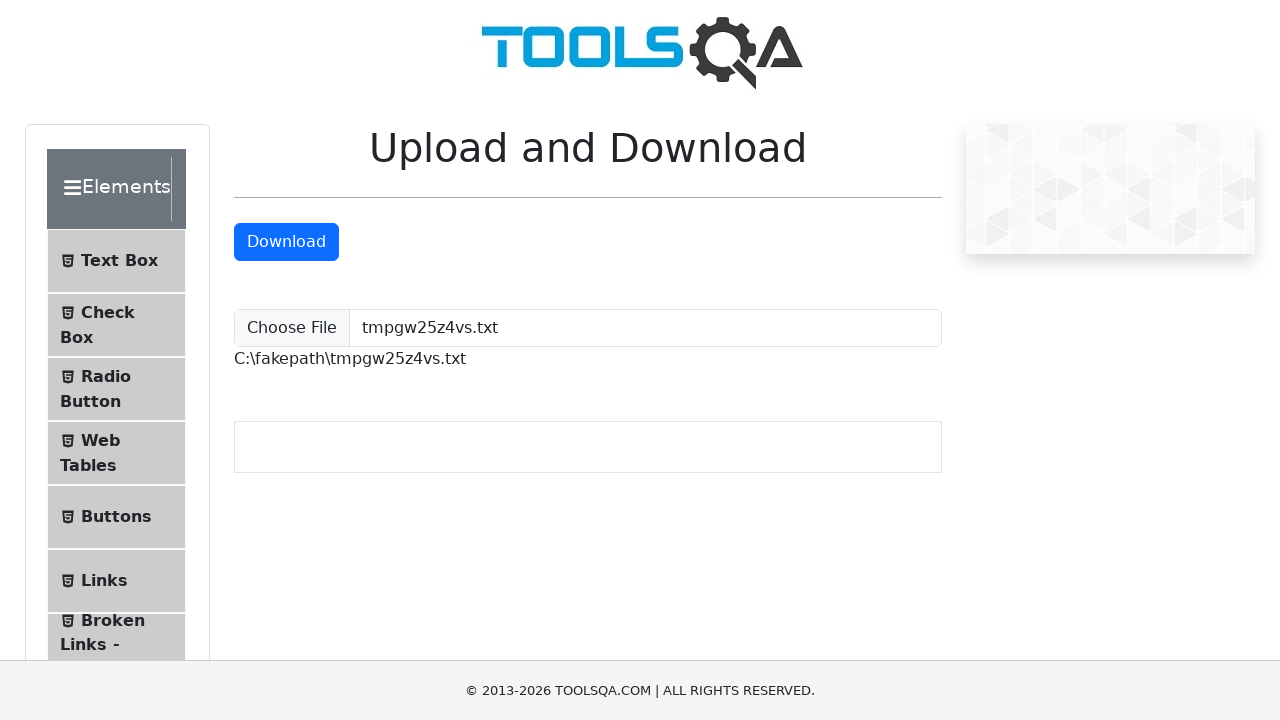

Cleaned up temporary test file
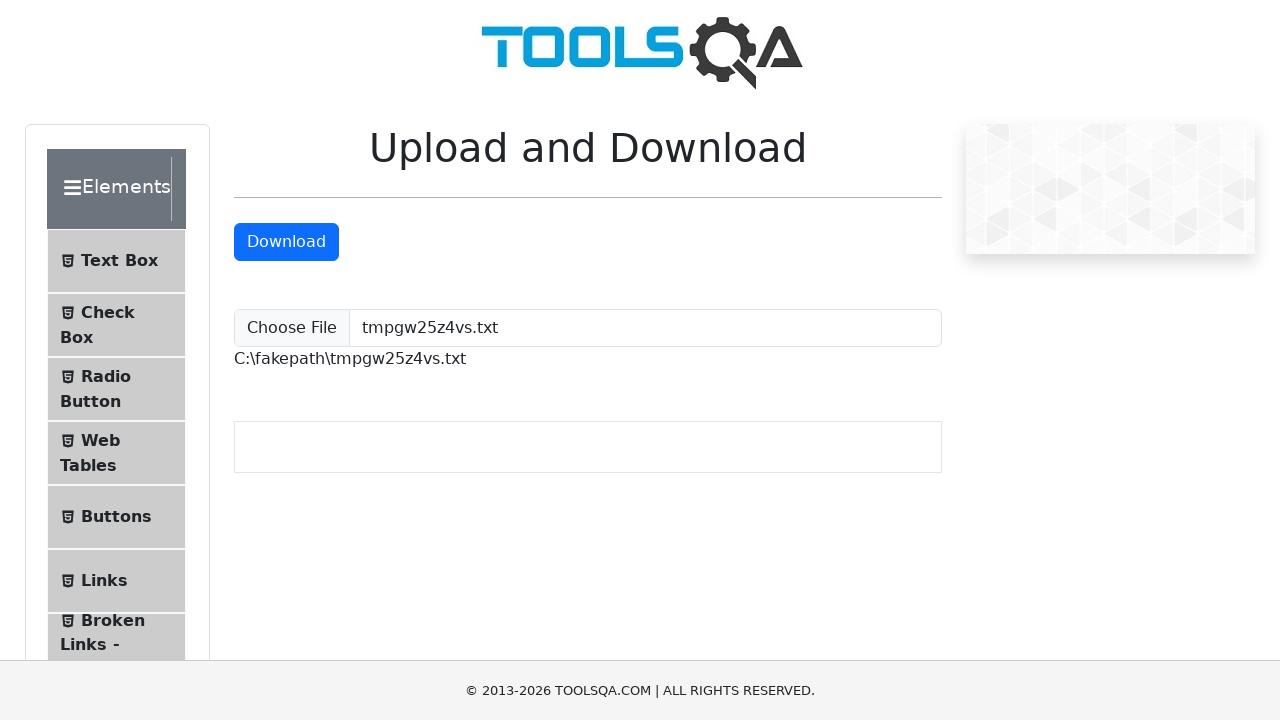

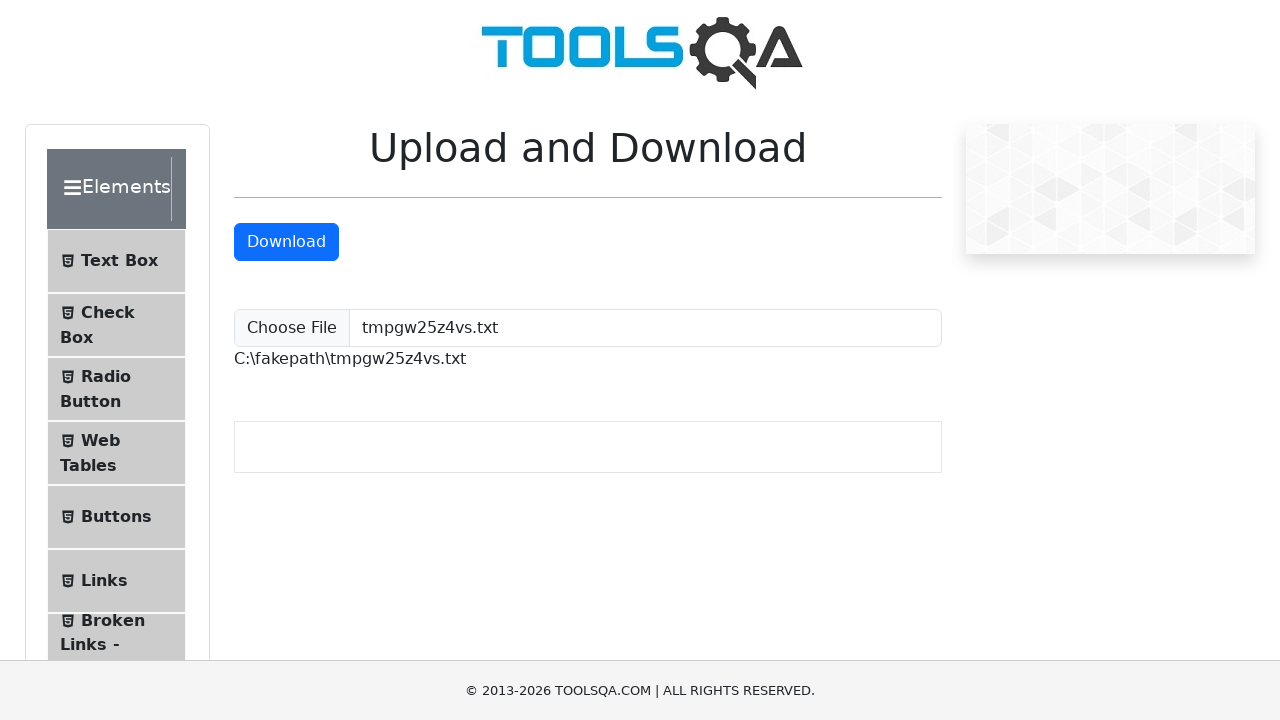